Tests creating a new paste on Pastebin by filling in the paste content, selecting expiration time, entering a title, and submitting the form.

Starting URL: https://pastebin.com/

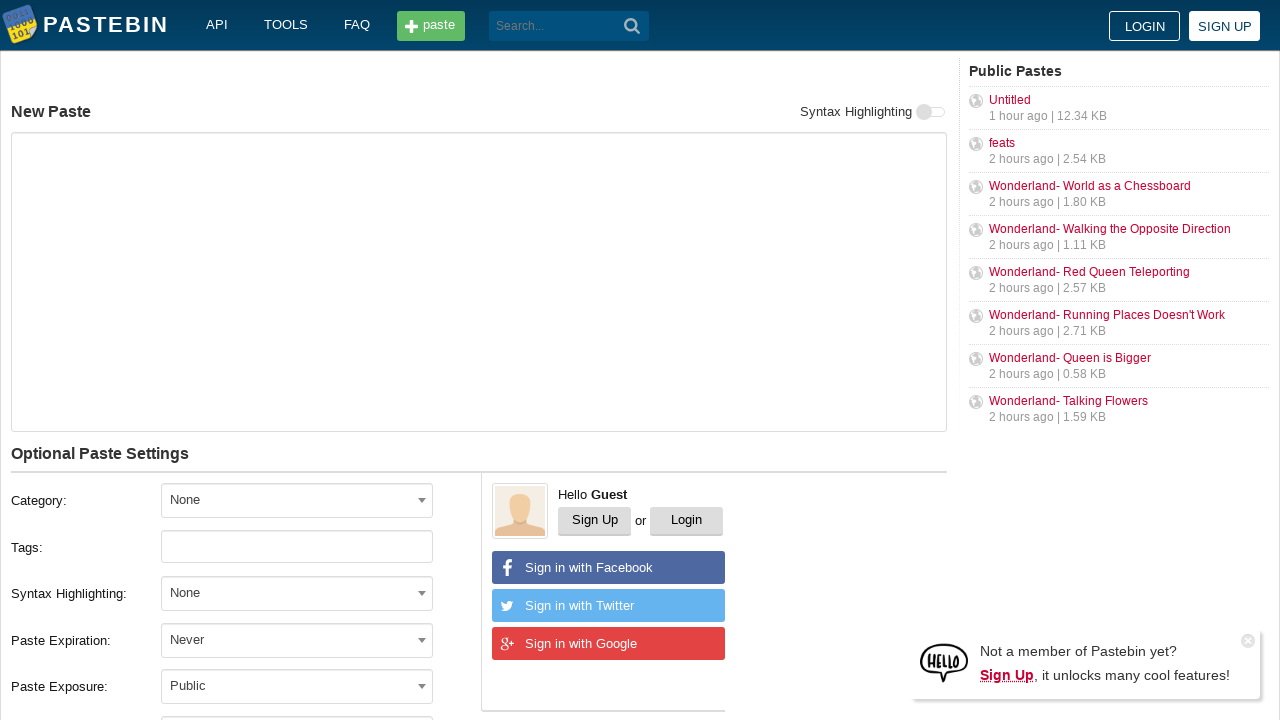

Filled paste content textarea with 'Hello from WebDriver' on textarea[name='PostForm[text]']
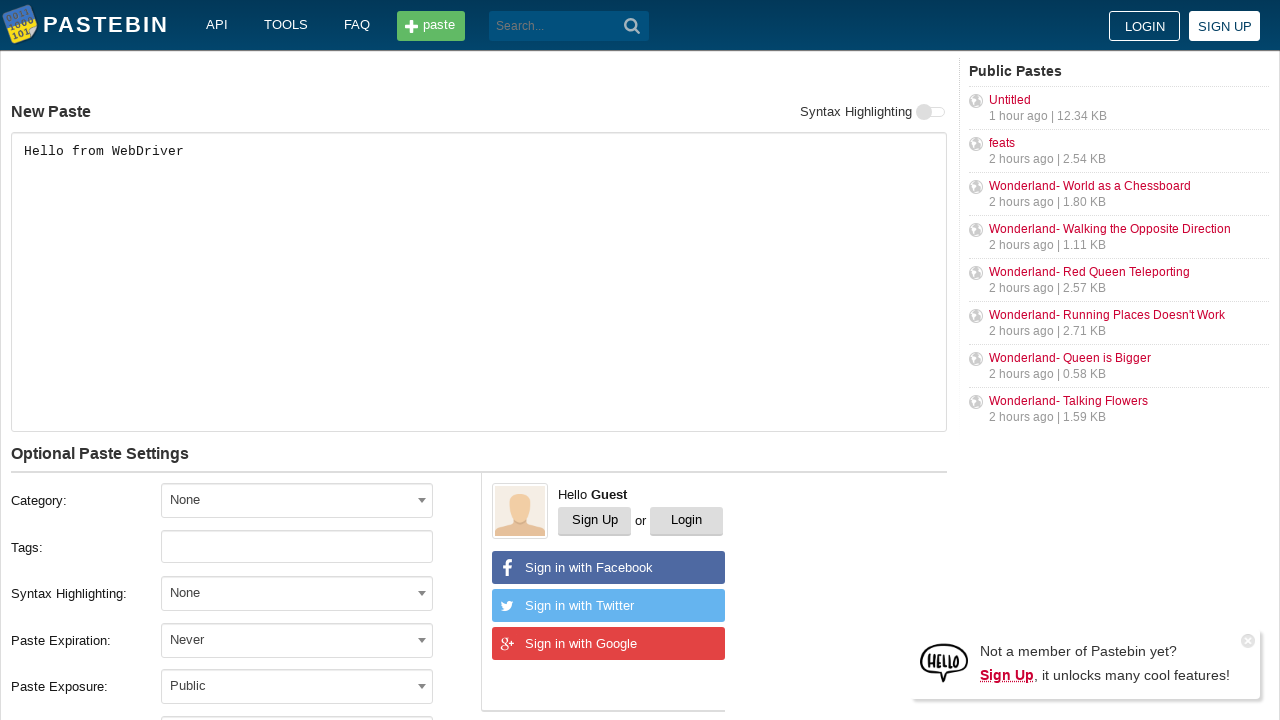

Clicked expiration dropdown to open options at (297, 640) on #select2-postform-expiration-container
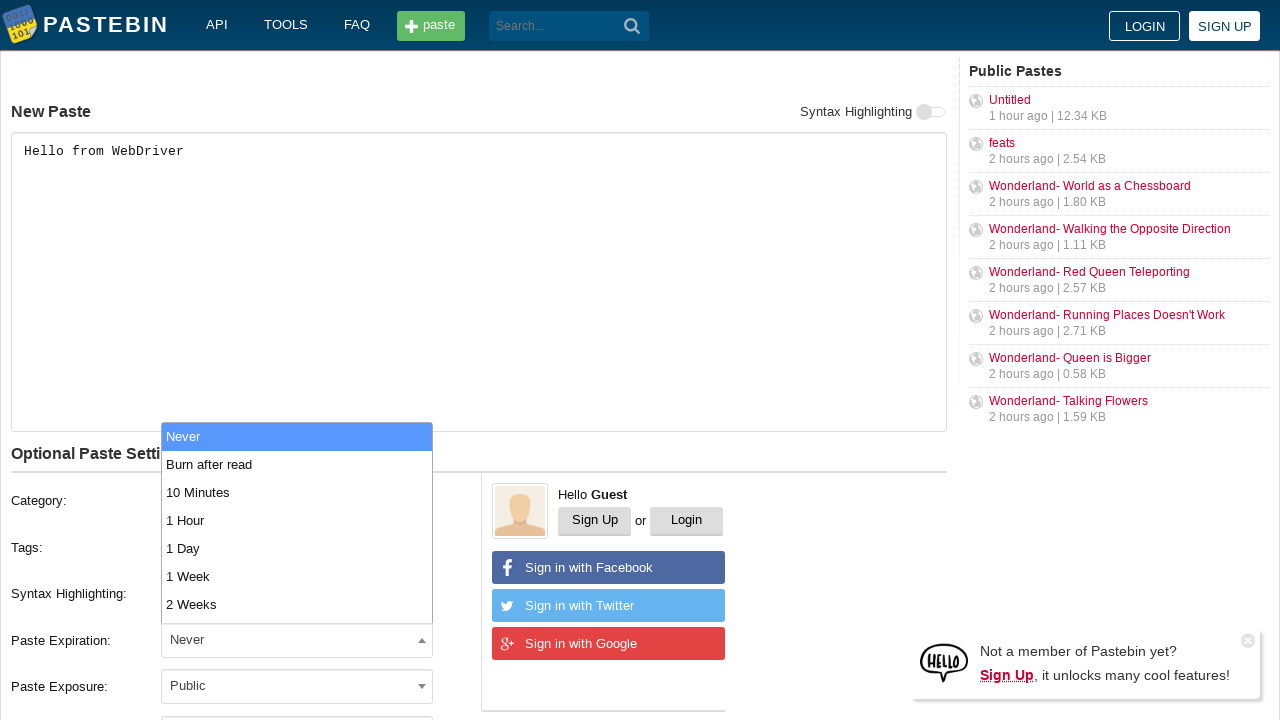

Expiration dropdown options loaded
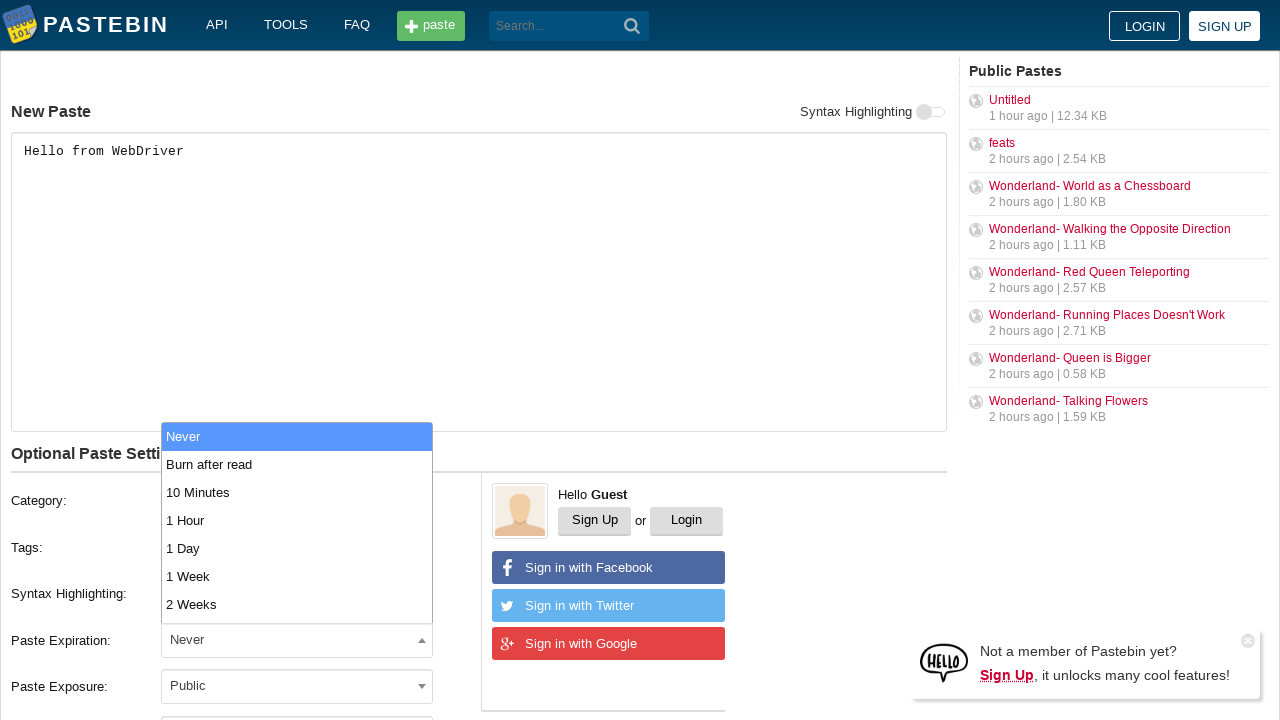

Selected '10 Minutes' expiration option at (297, 492) on #select2-postform-expiration-results li >> nth=2
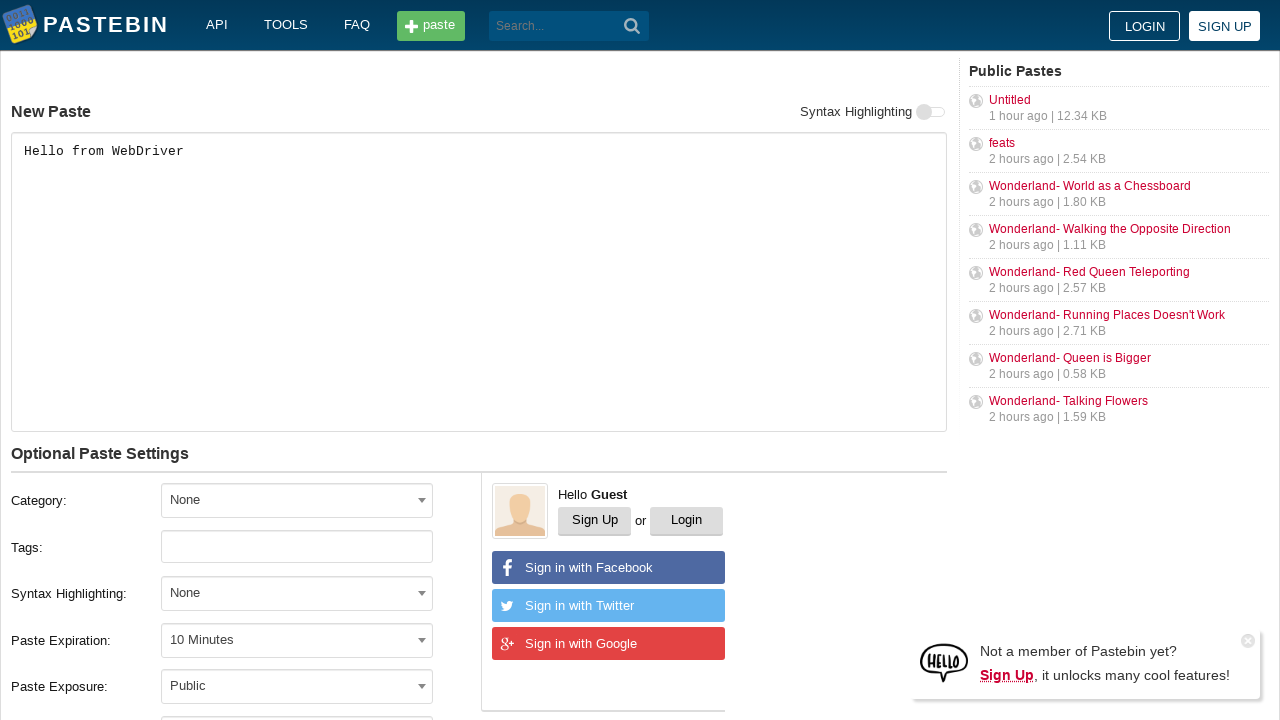

Filled paste title input with 'helloweb' on input[name='PostForm[name]']
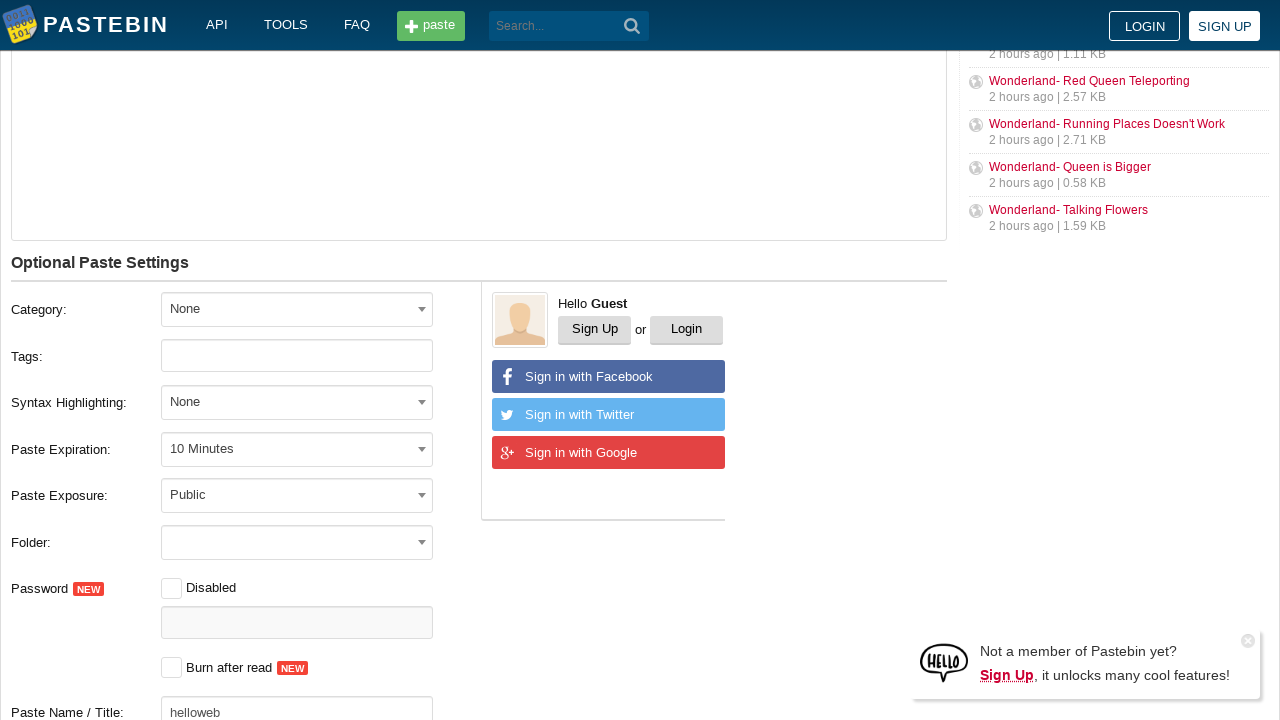

Clicked 'Create New Paste' submit button at (632, 26) on button[type='submit']
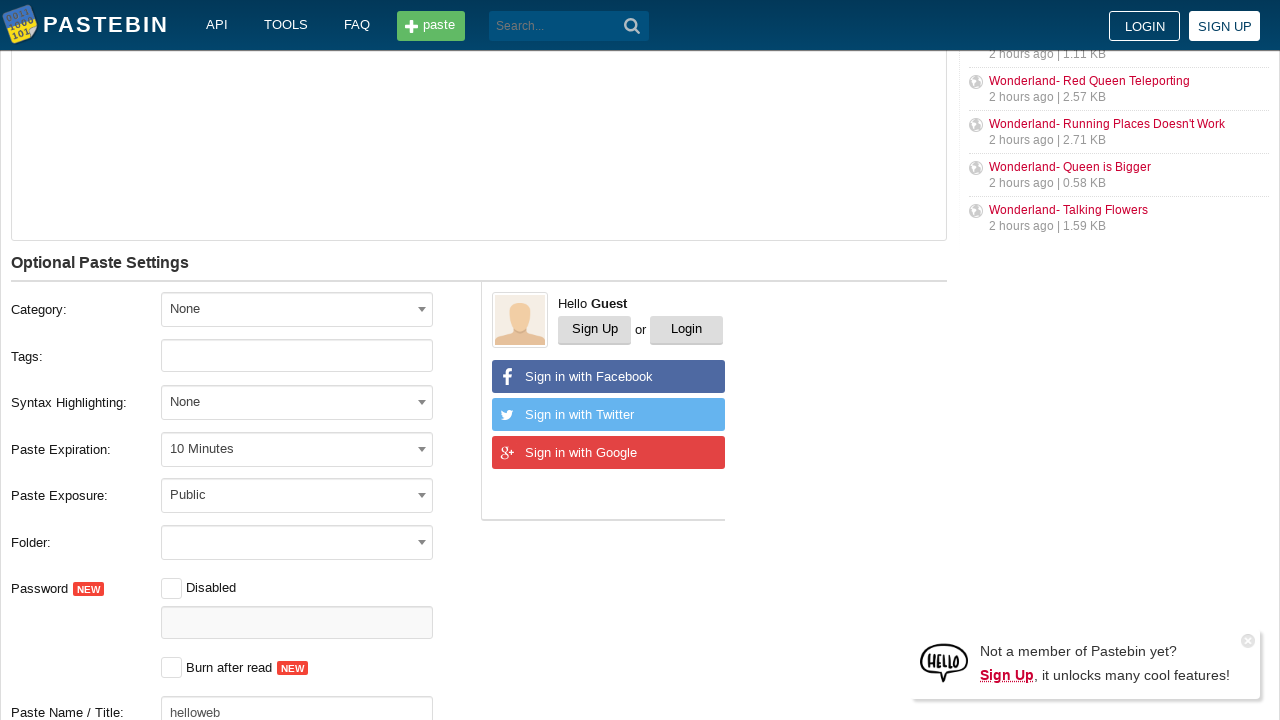

Page navigated after paste submission and network became idle
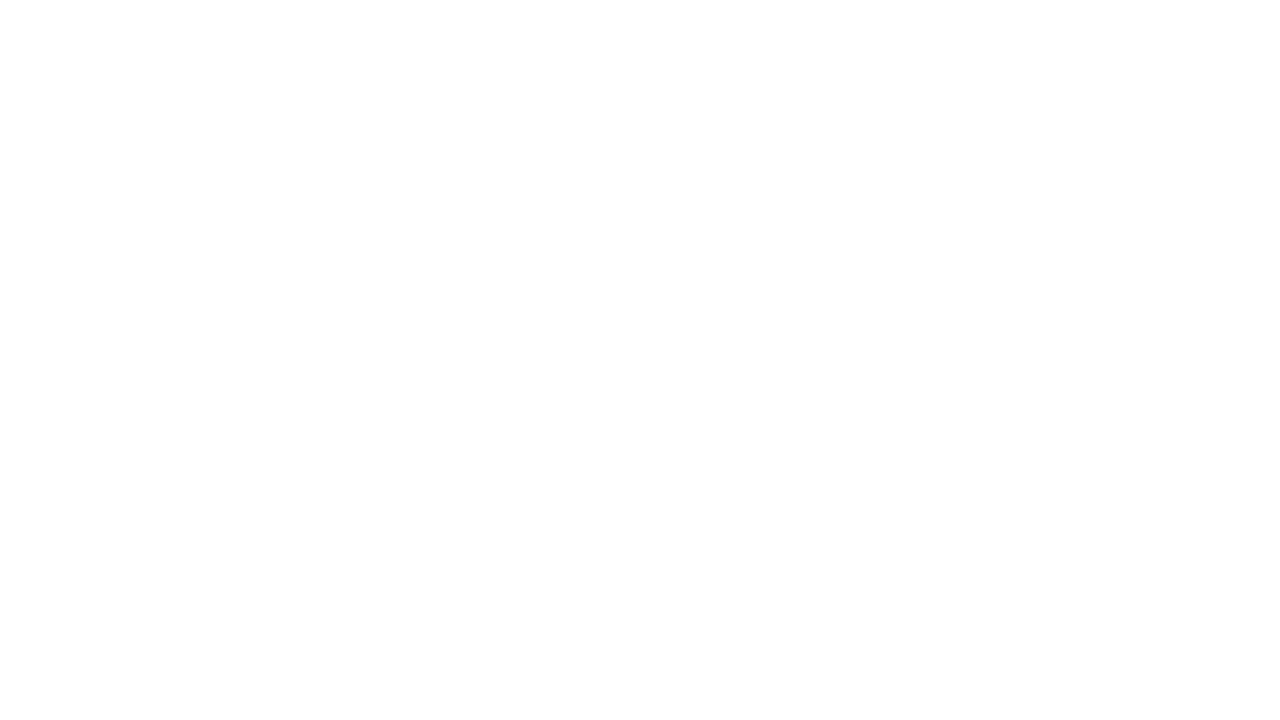

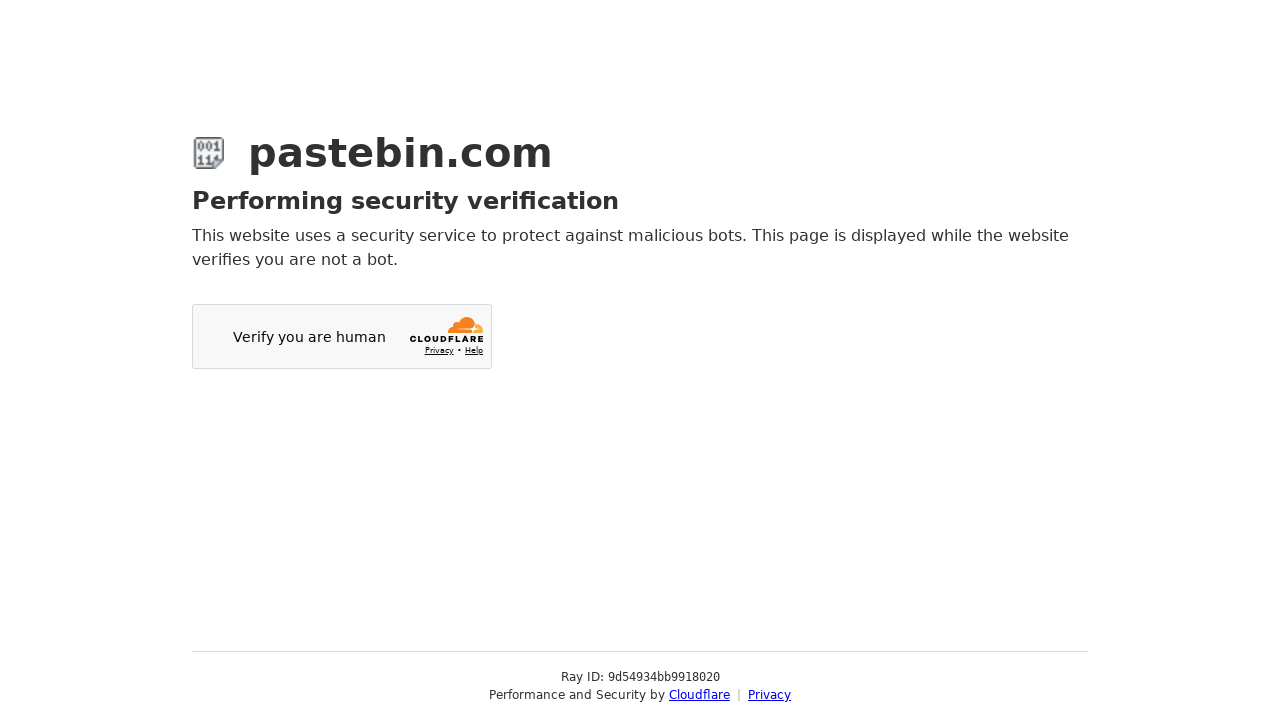